Tests the holiday entitlement calculator by checking the 'Yes' radio button for irregular hours question

Starting URL: https://www.gov.uk/calculate-your-holiday-entitlement/y

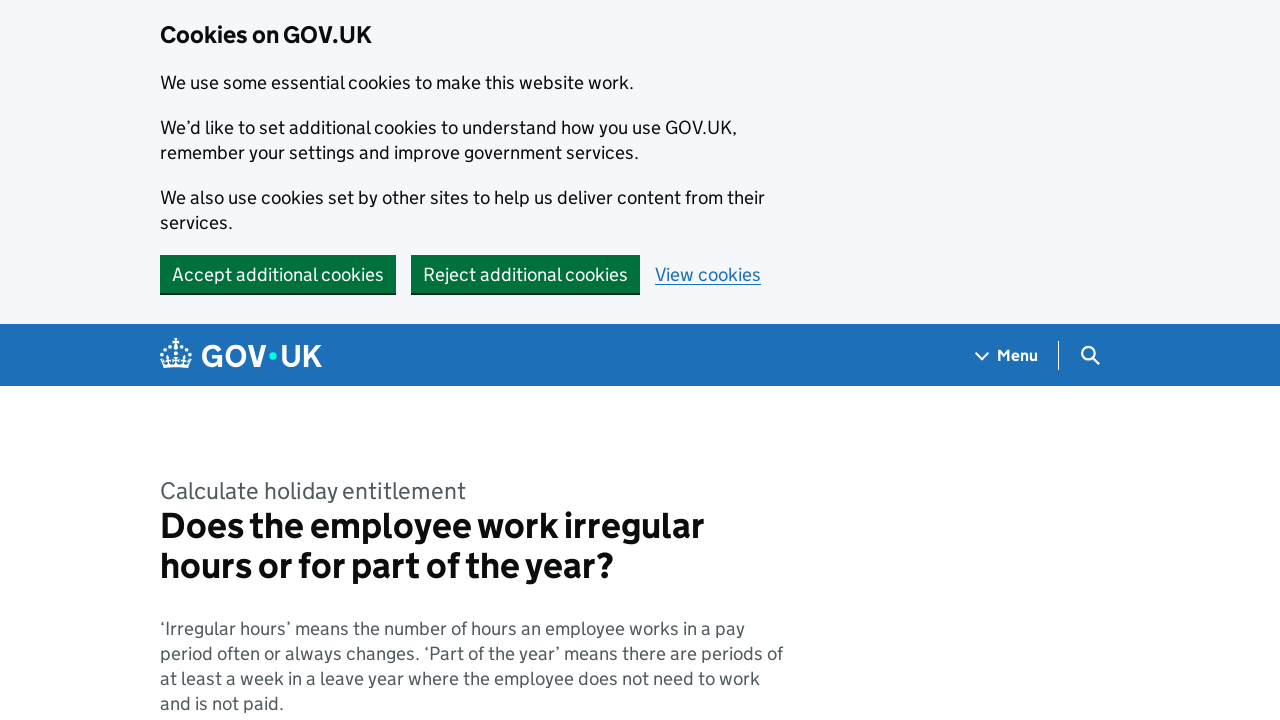

Navigated to holiday entitlement calculator page
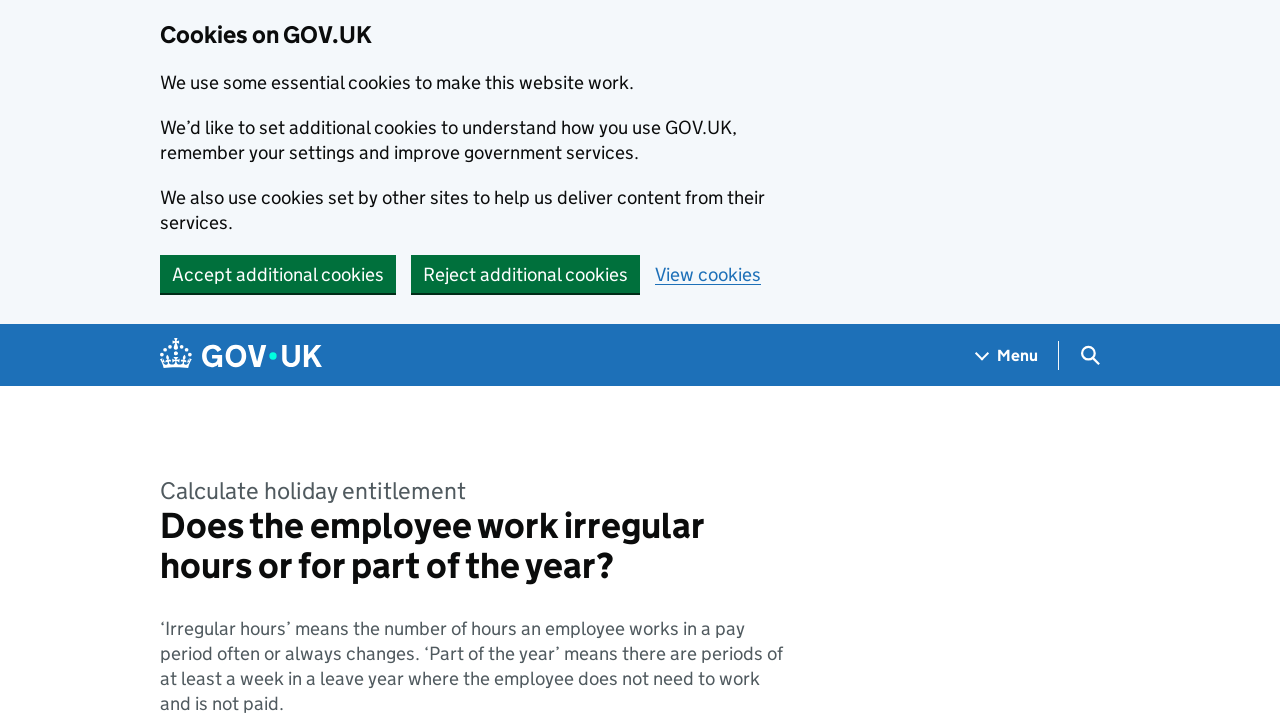

Checked 'Yes' radio button for irregular hours question at (182, 360) on internal:label="Yes"i
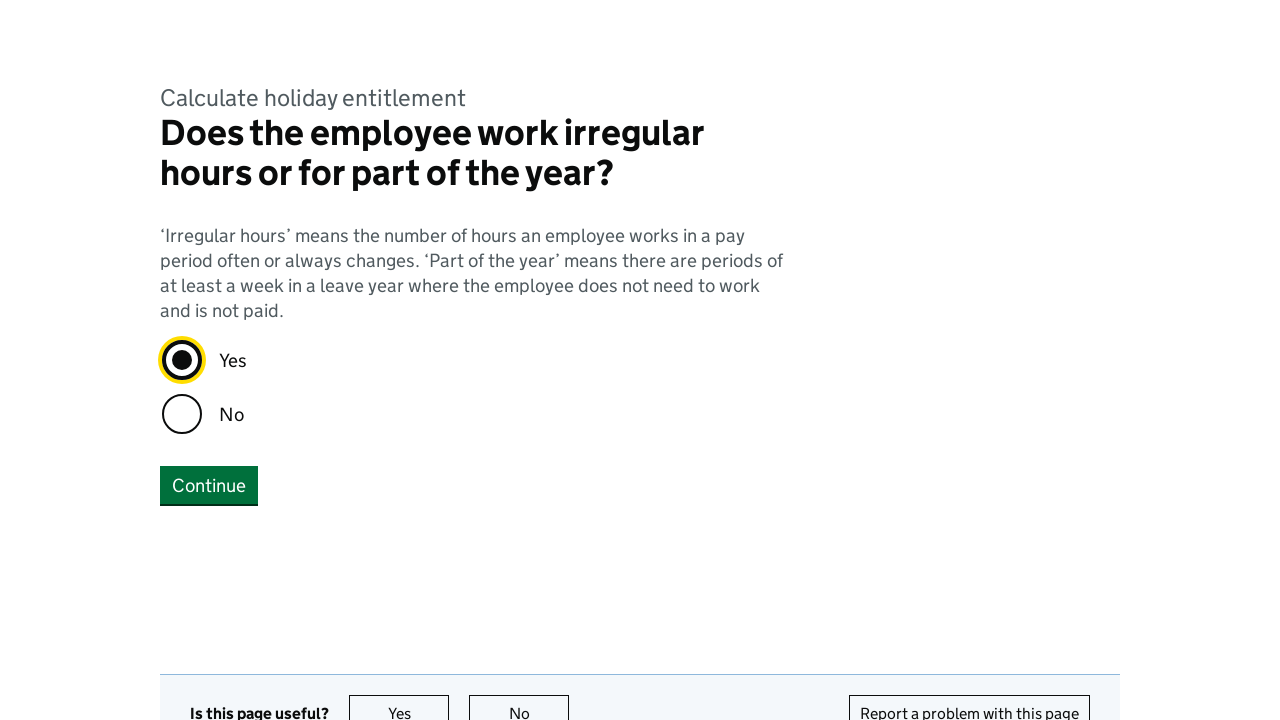

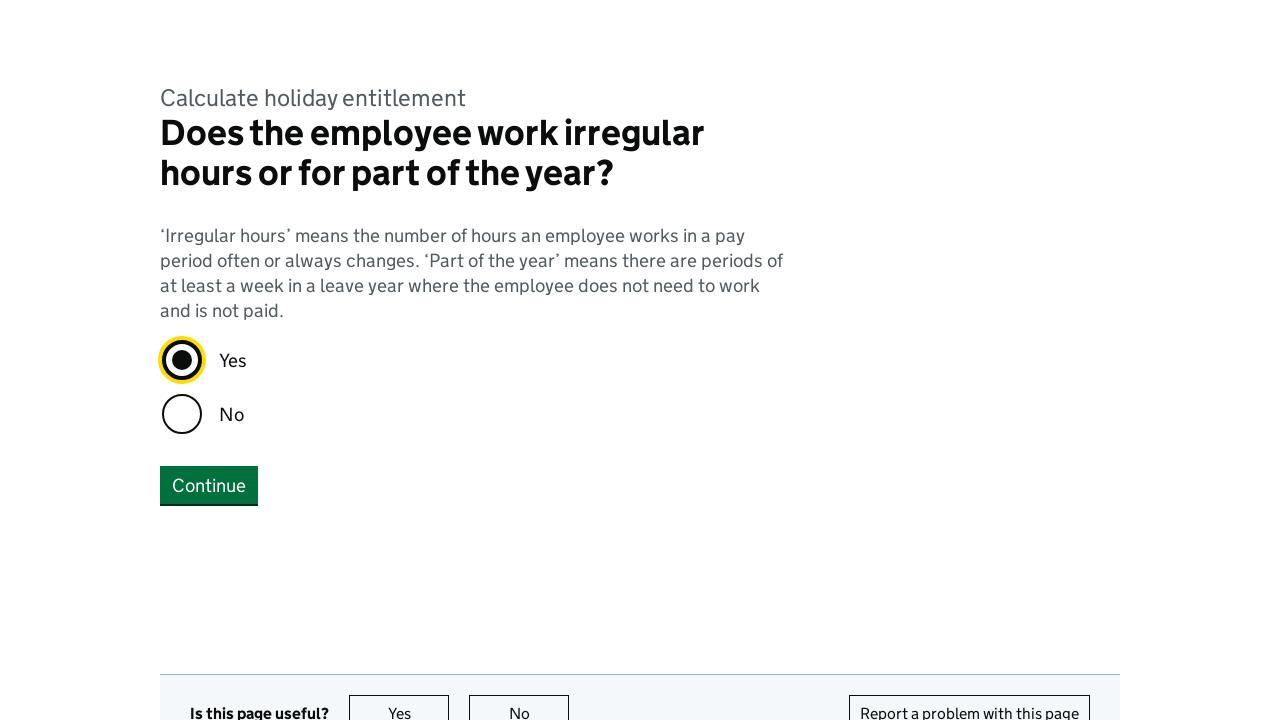